Calculates a mathematical value to find a link text, clicks it, then fills out a form with personal information.

Starting URL: http://suninjuly.github.io/find_link_text

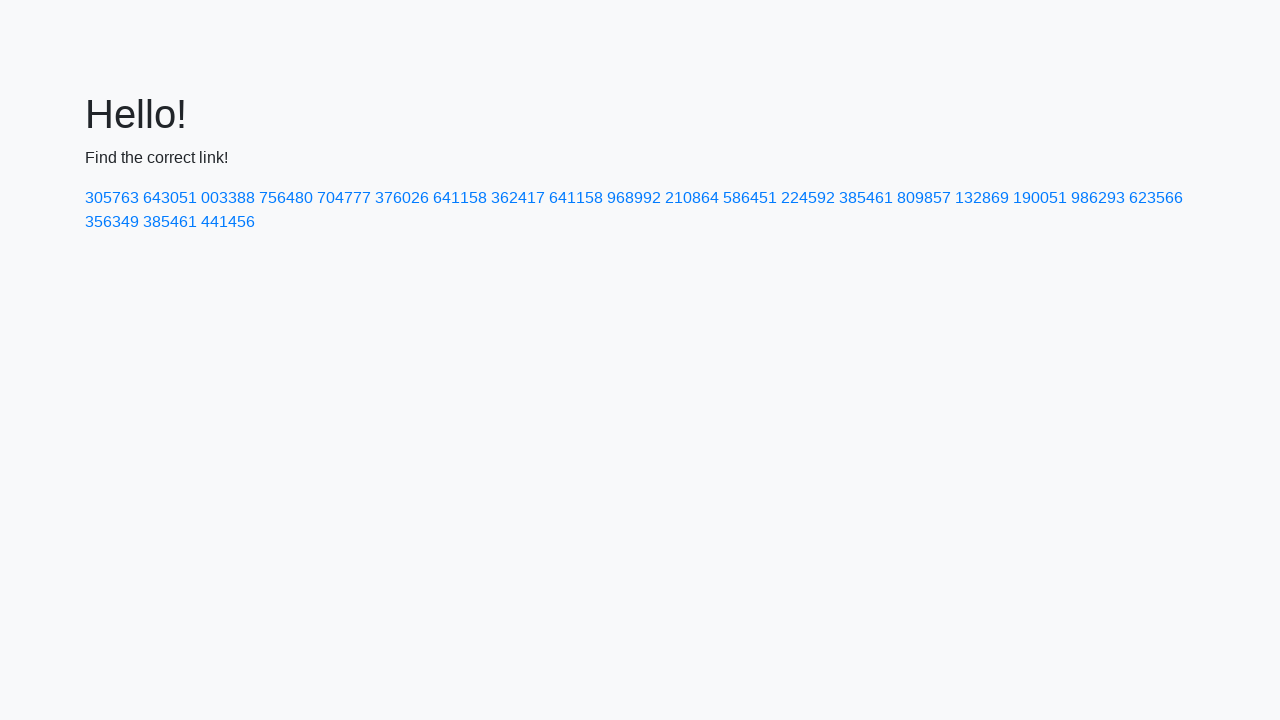

Clicked link with calculated text value: 224592 at (808, 198) on text=224592
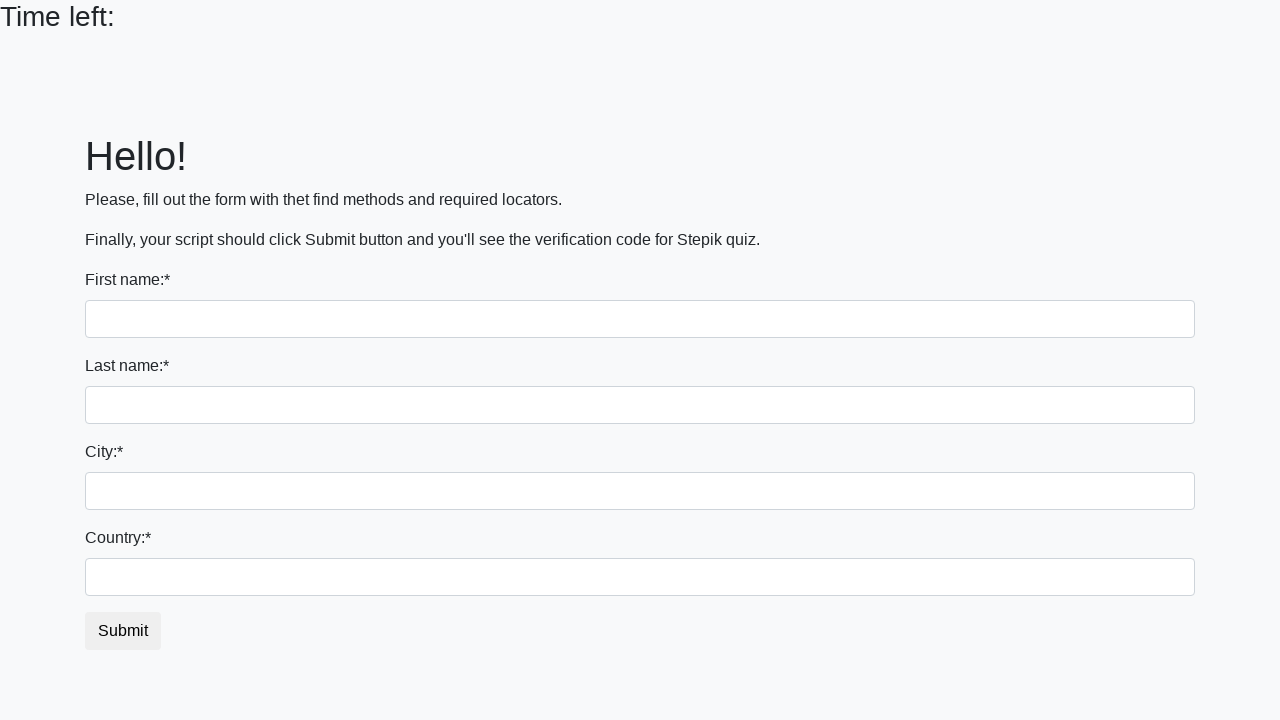

Filled first name field with 'Ivan' on input >> nth=0
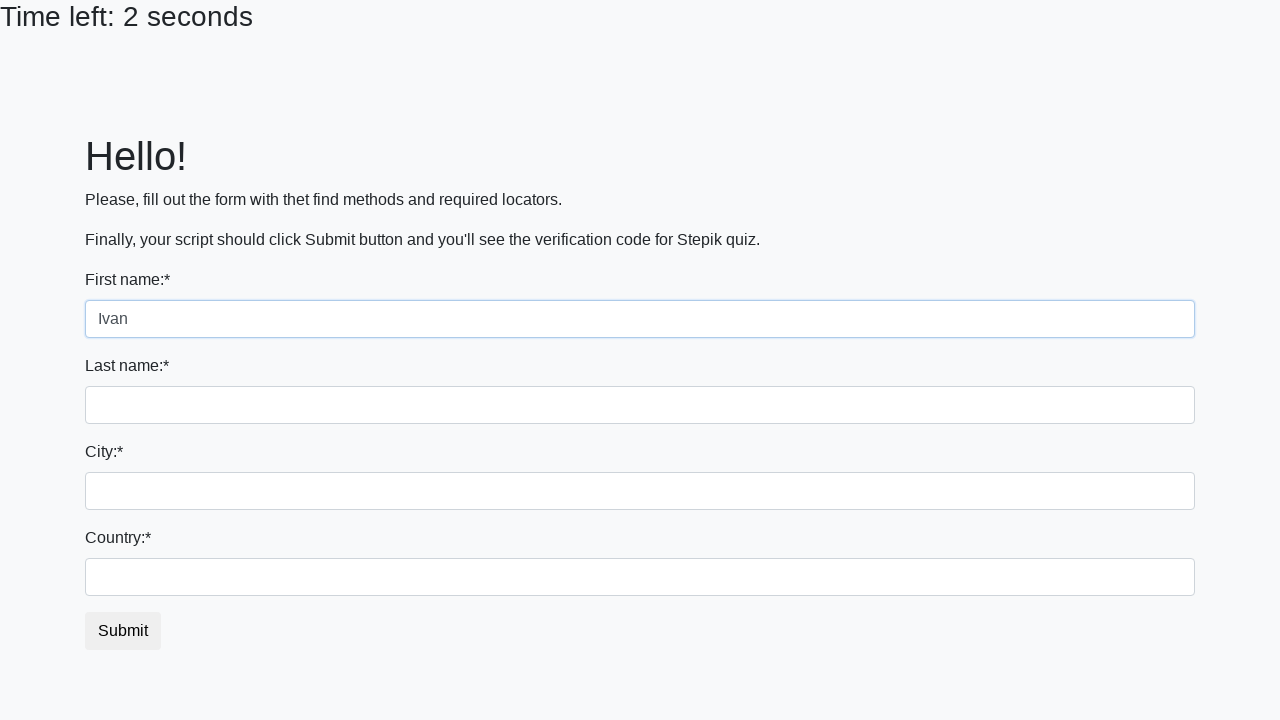

Filled last name field with 'Petrov' on input[name='last_name']
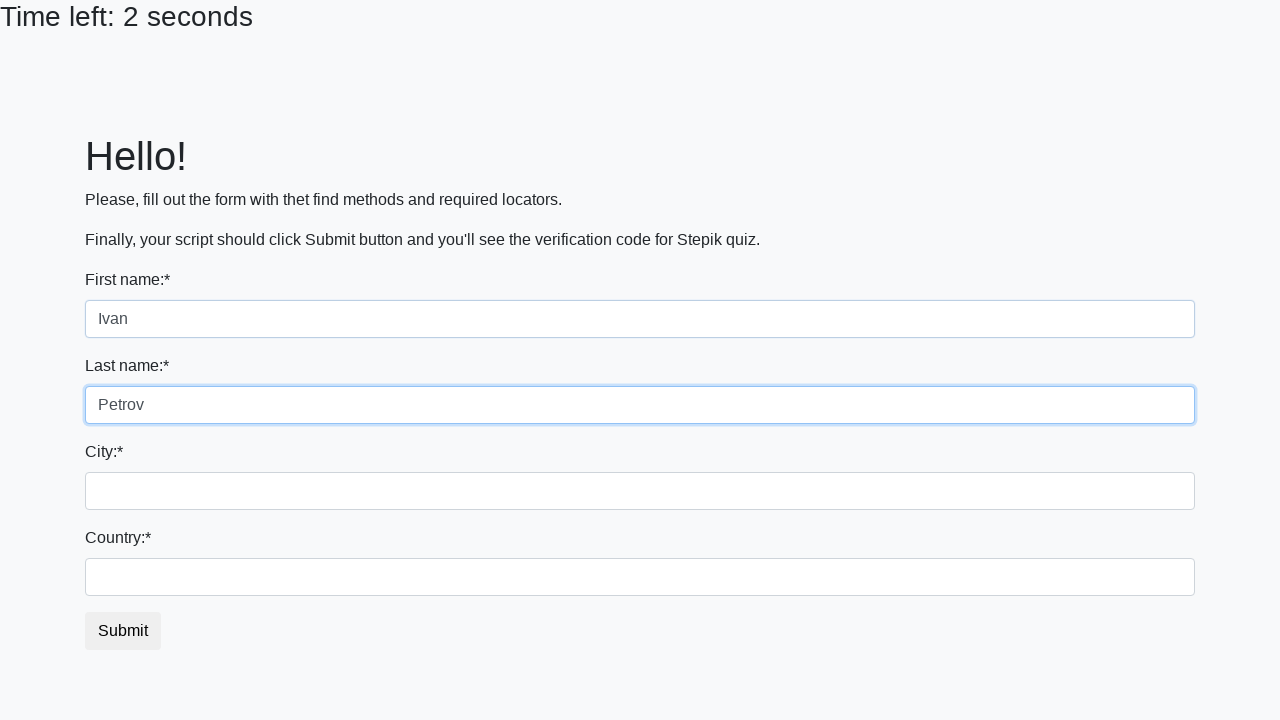

Filled city field with 'Smolensk' on .city
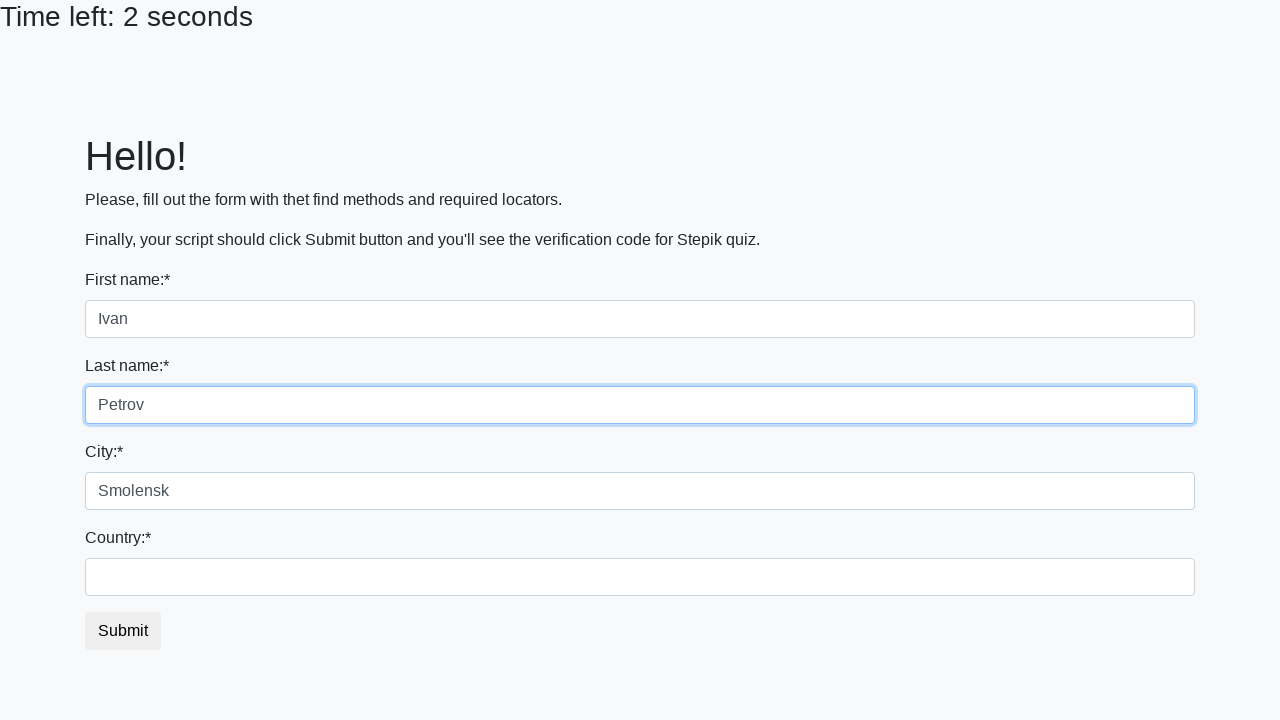

Filled country field with 'Russia' on #country
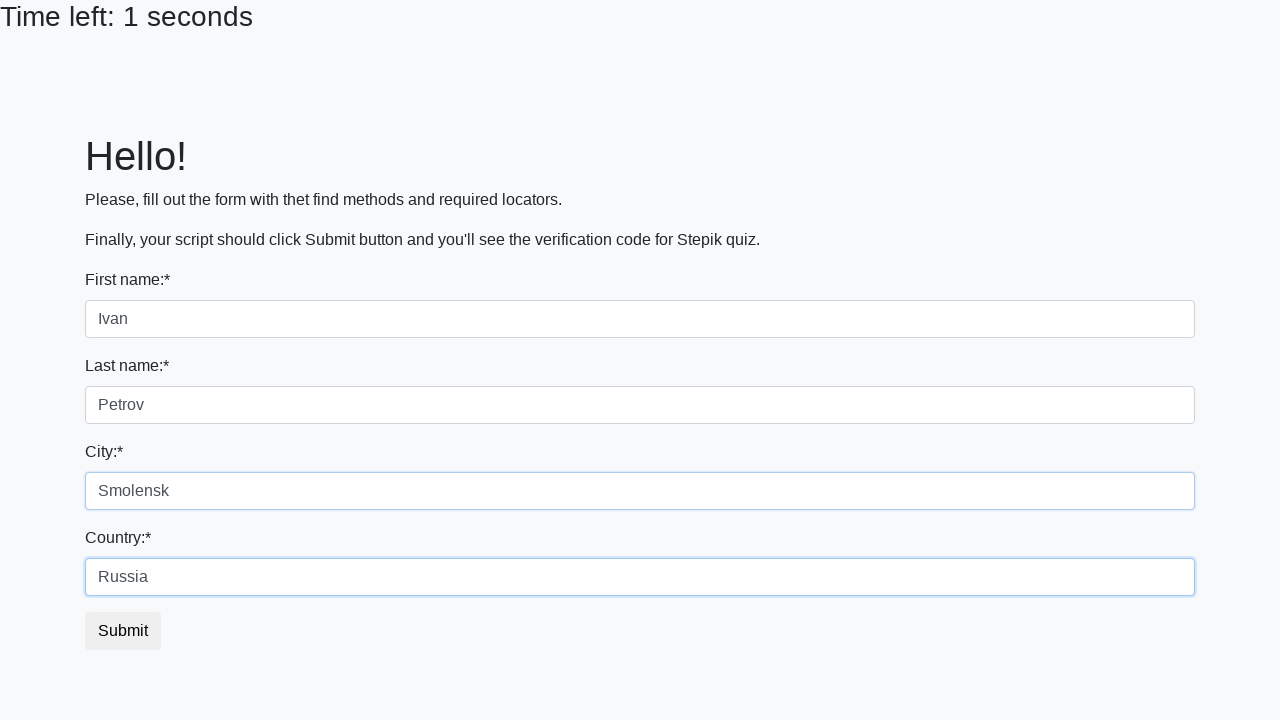

Clicked submit button to complete form at (123, 631) on button.btn
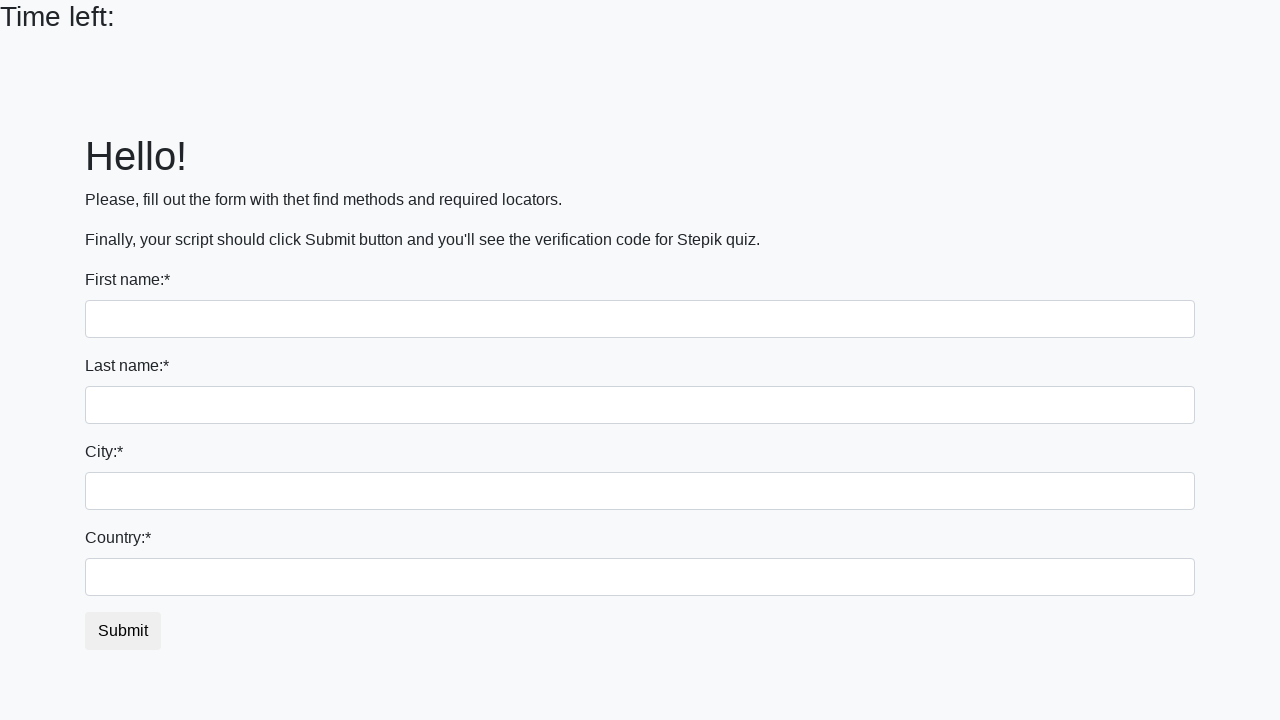

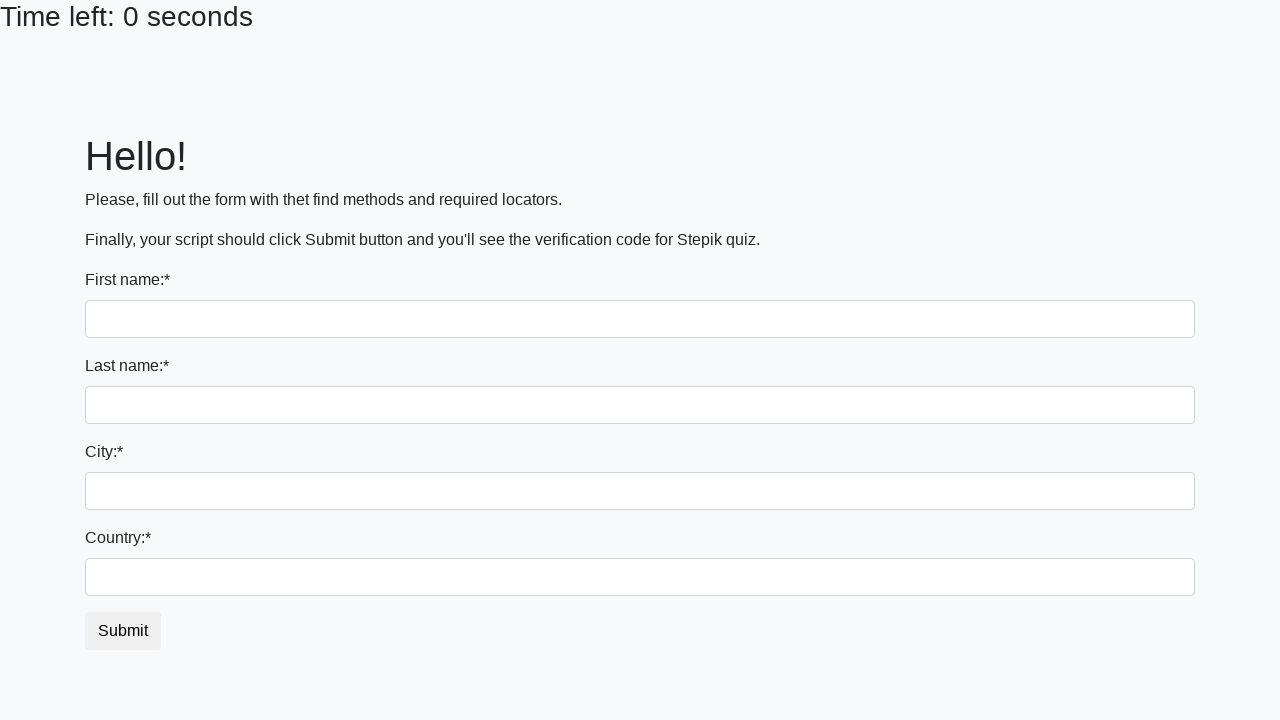